Tests the clear button functionality to reset the calculator

Starting URL: https://testsheepnz.github.io/BasicCalculator.html

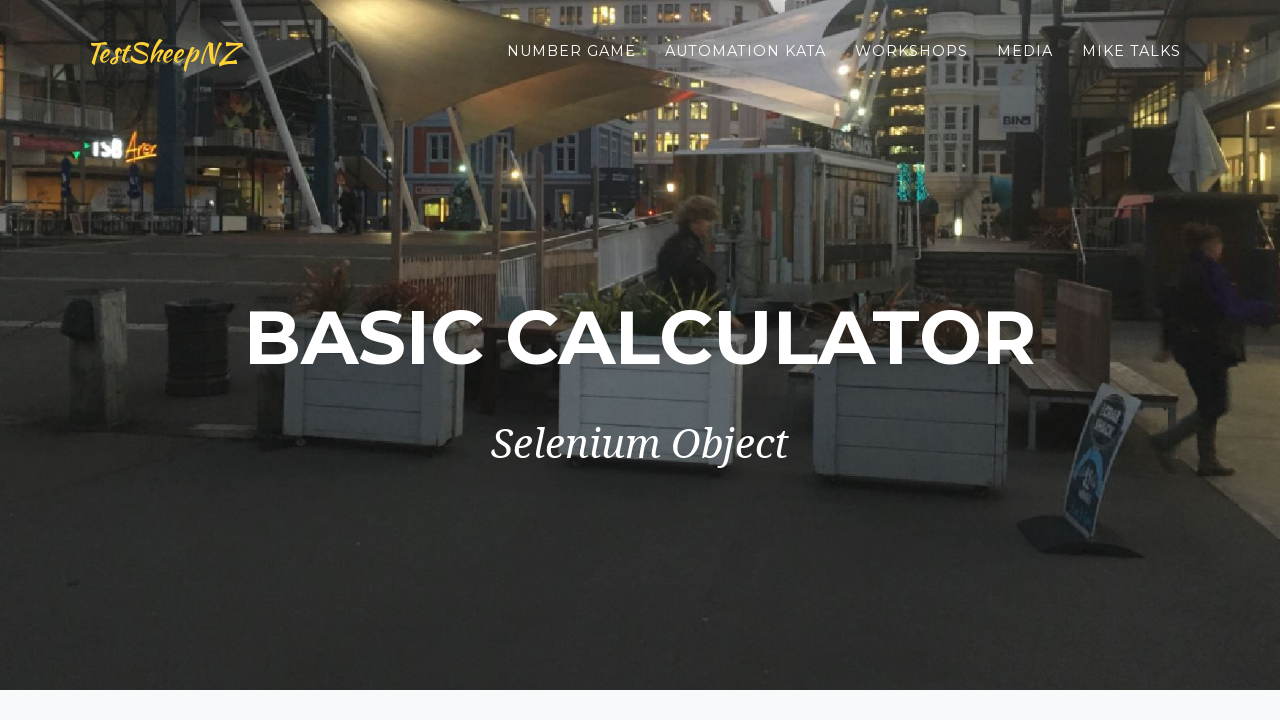

Filled first number field with '10' on #number1Field
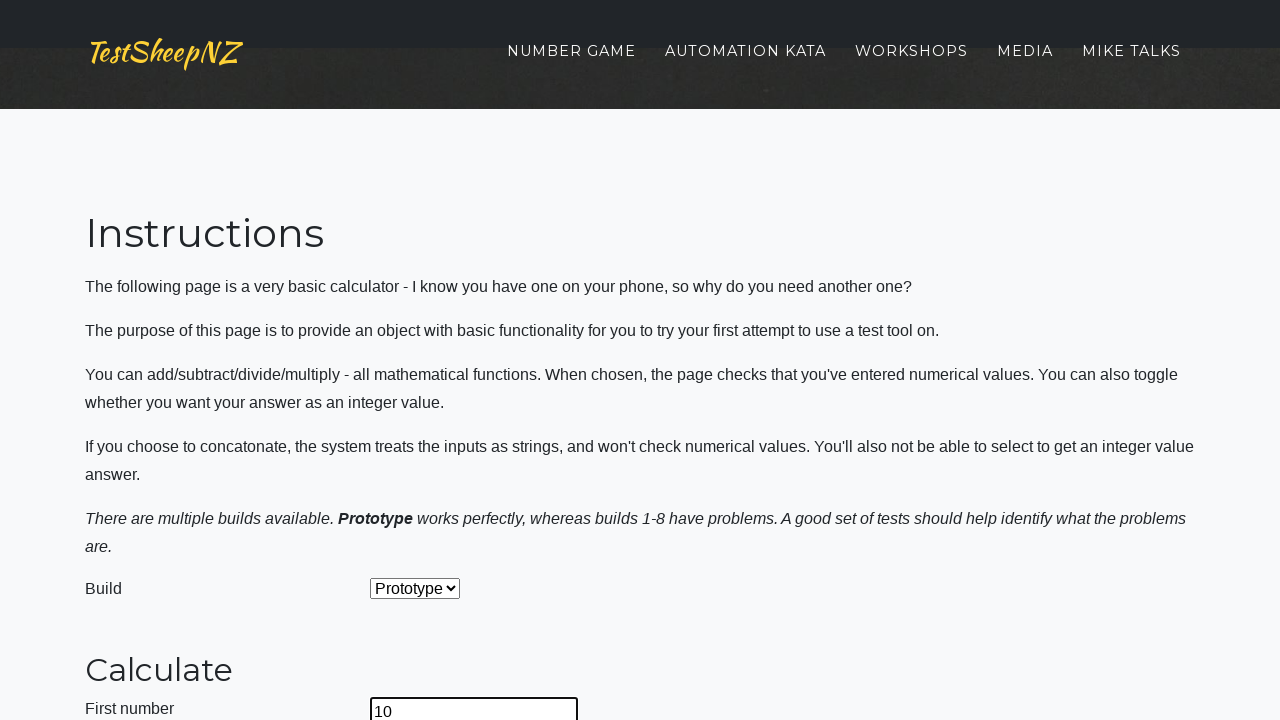

Filled second number field with '5' on #number2Field
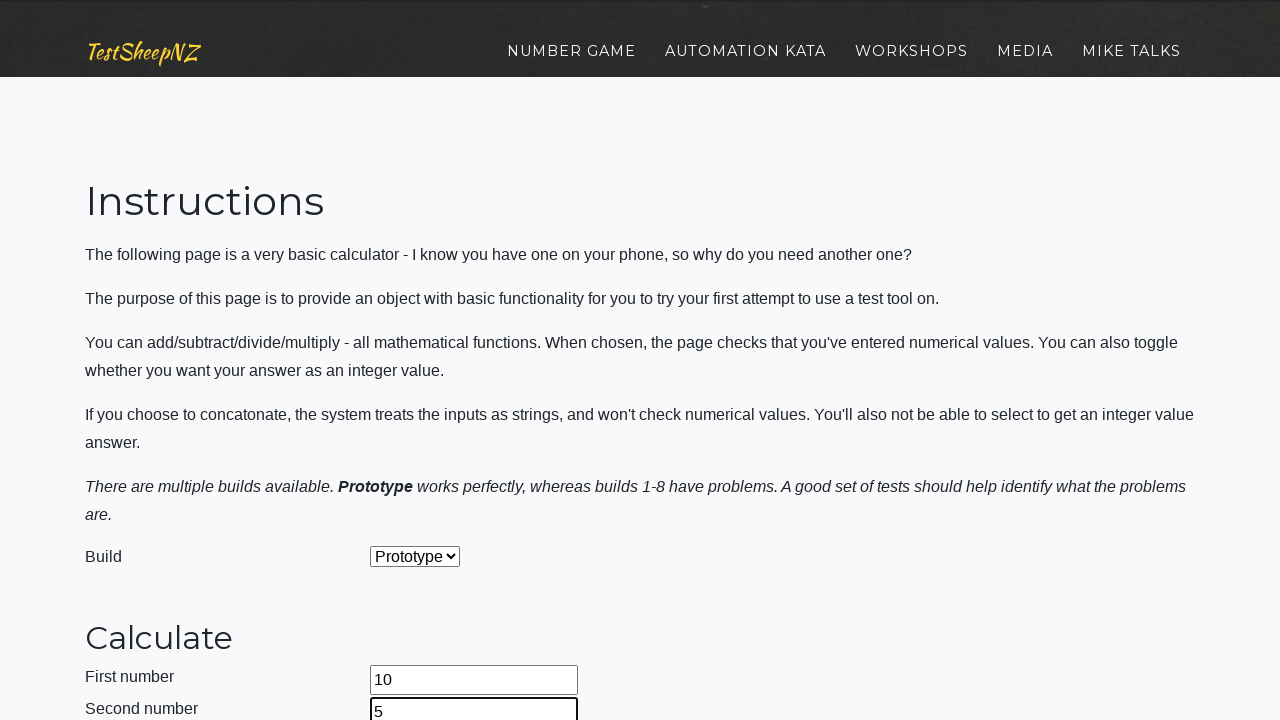

Selected 'Concatenate' operation from dropdown on #selectOperationDropdown
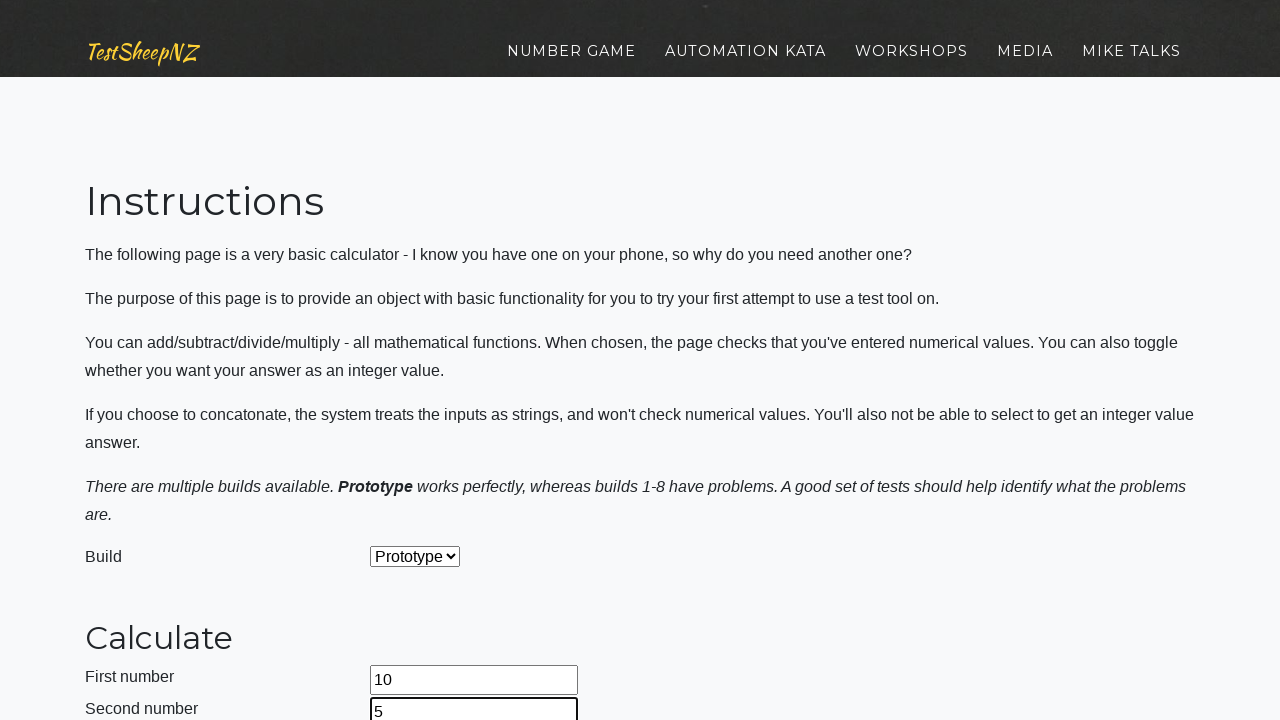

Clicked calculate button at (422, 383) on #calculateButton
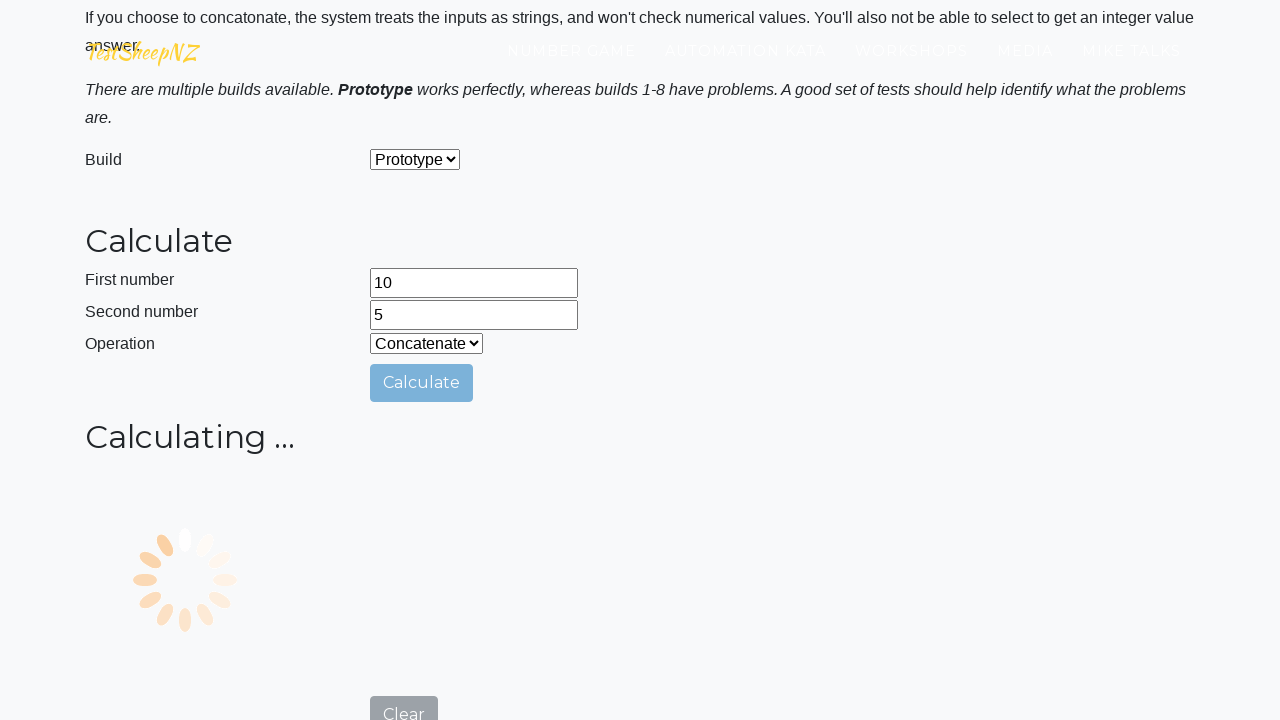

Retrieved result from answer field
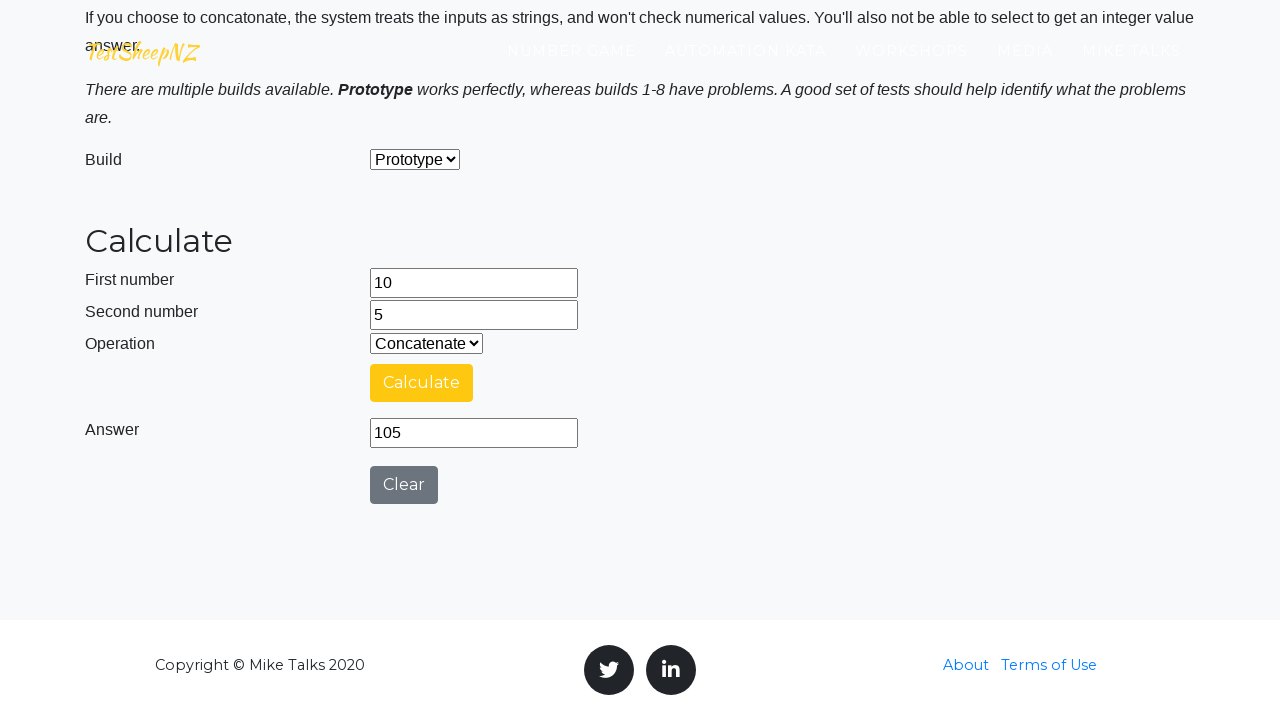

Verified that result equals '105'
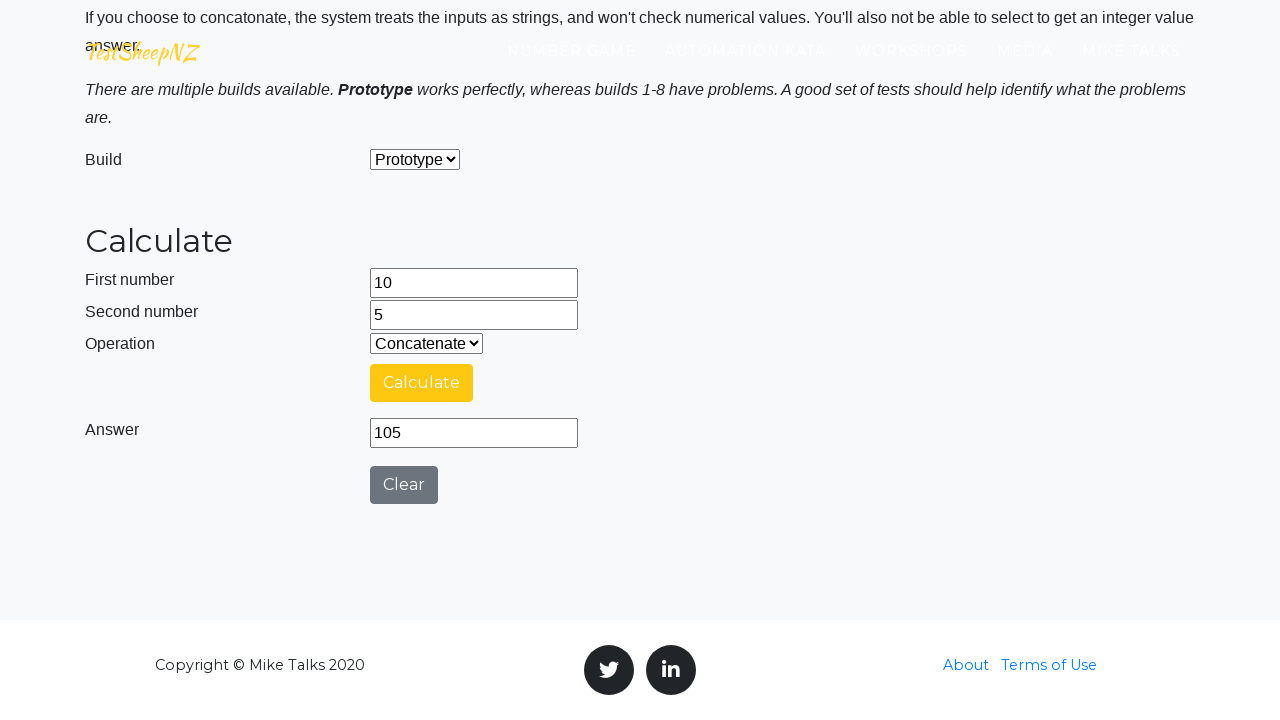

Clicked clear button to reset calculator at (404, 485) on #clearButton
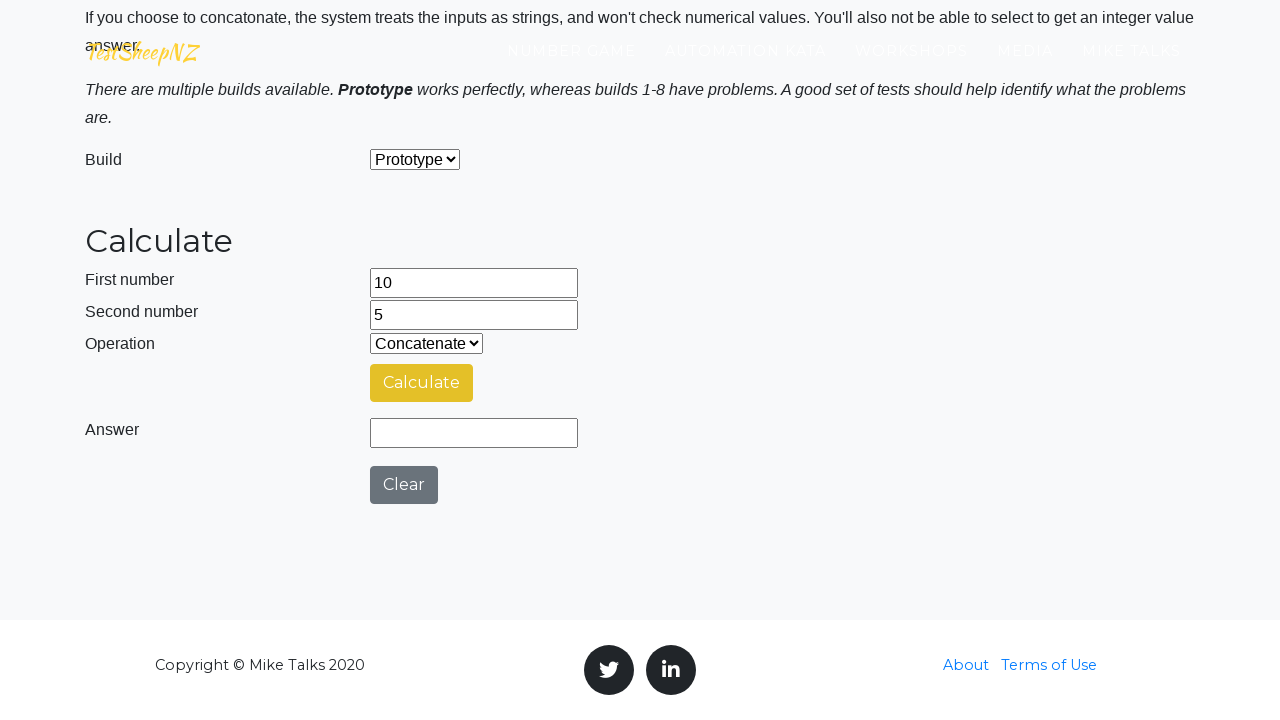

Retrieved result from answer field after clear
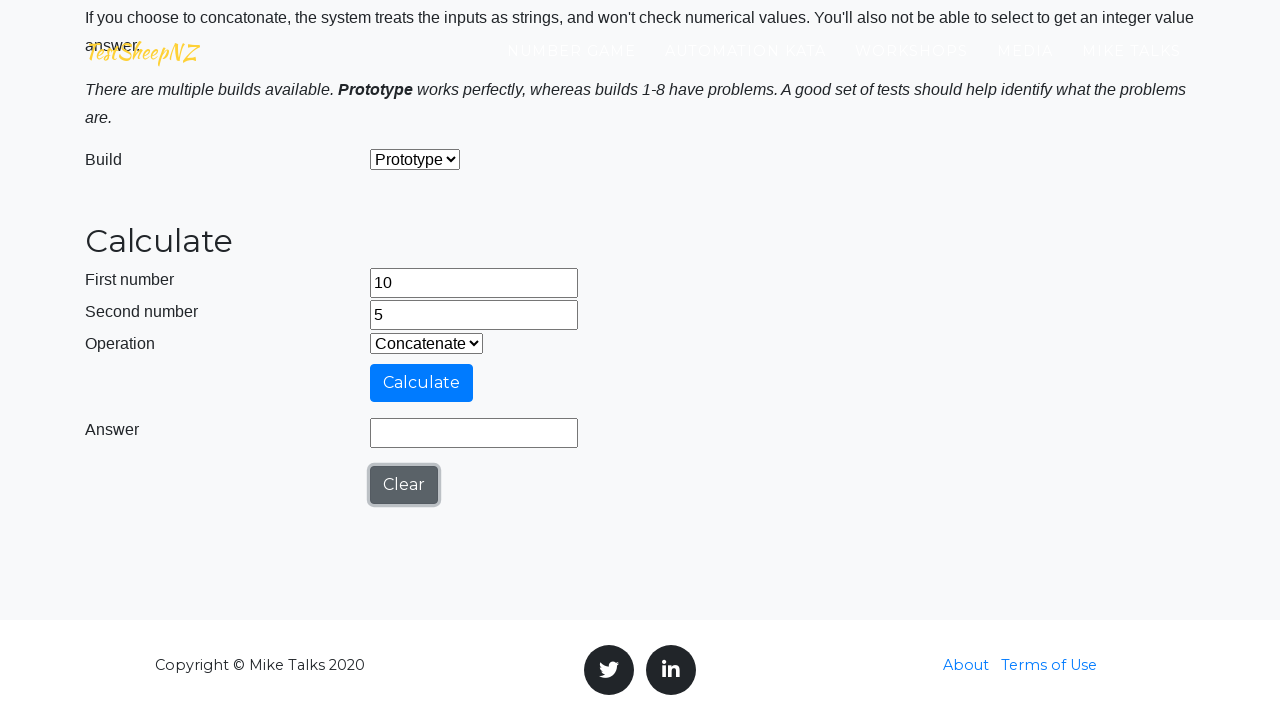

Verified that answer field is empty after clear
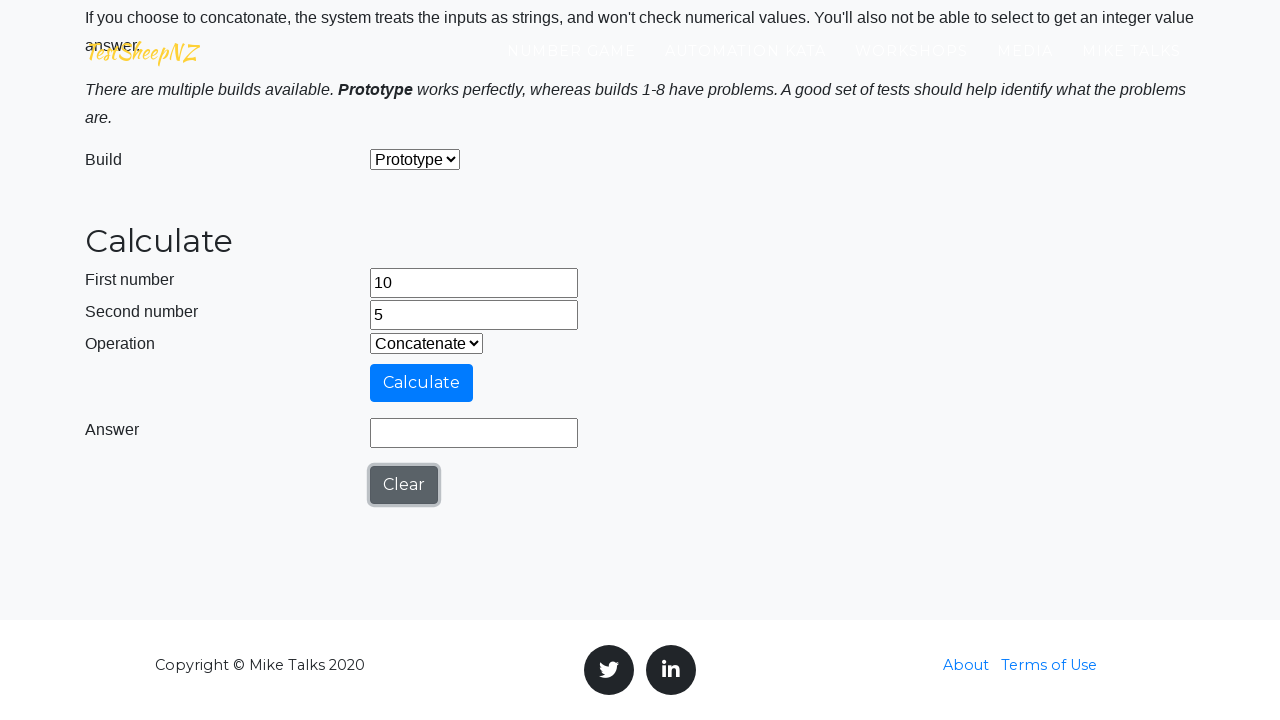

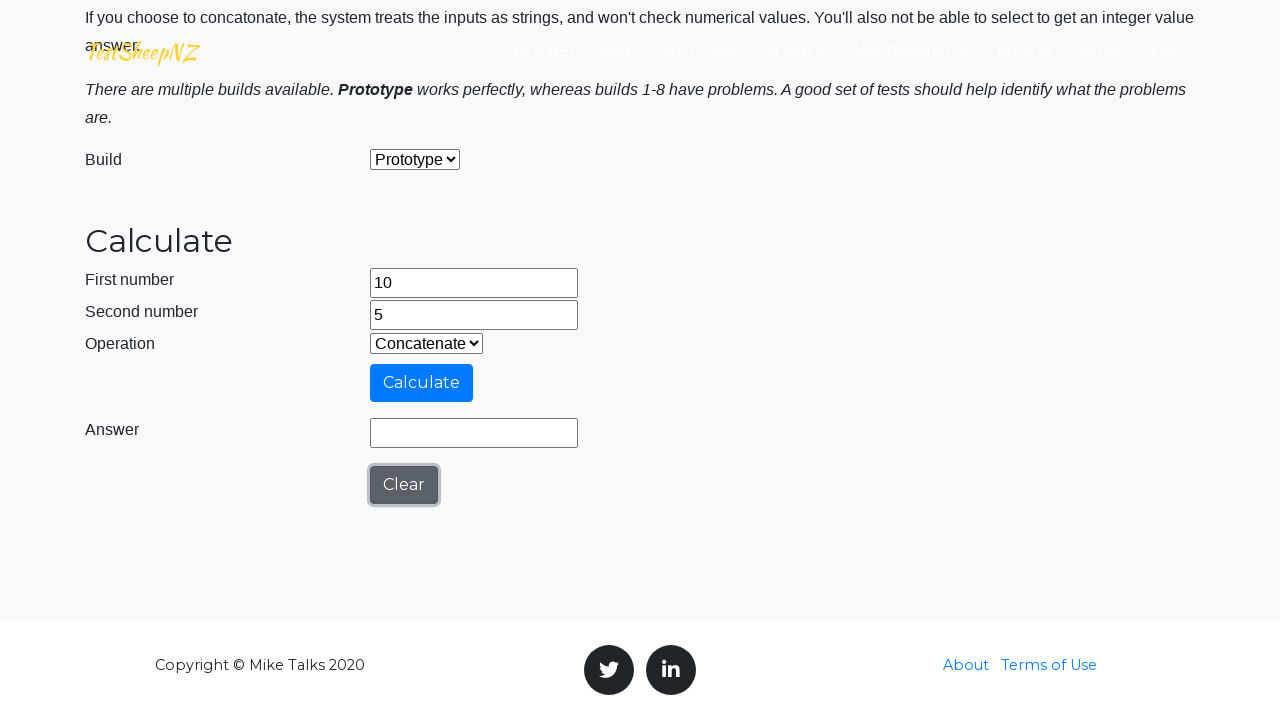